Tests progress bar functionality by clicking the Start button, waiting for the progress bar to reach 65%, then clicking the Stop button to halt the progress.

Starting URL: http://uitestingplayground.com/progressbar

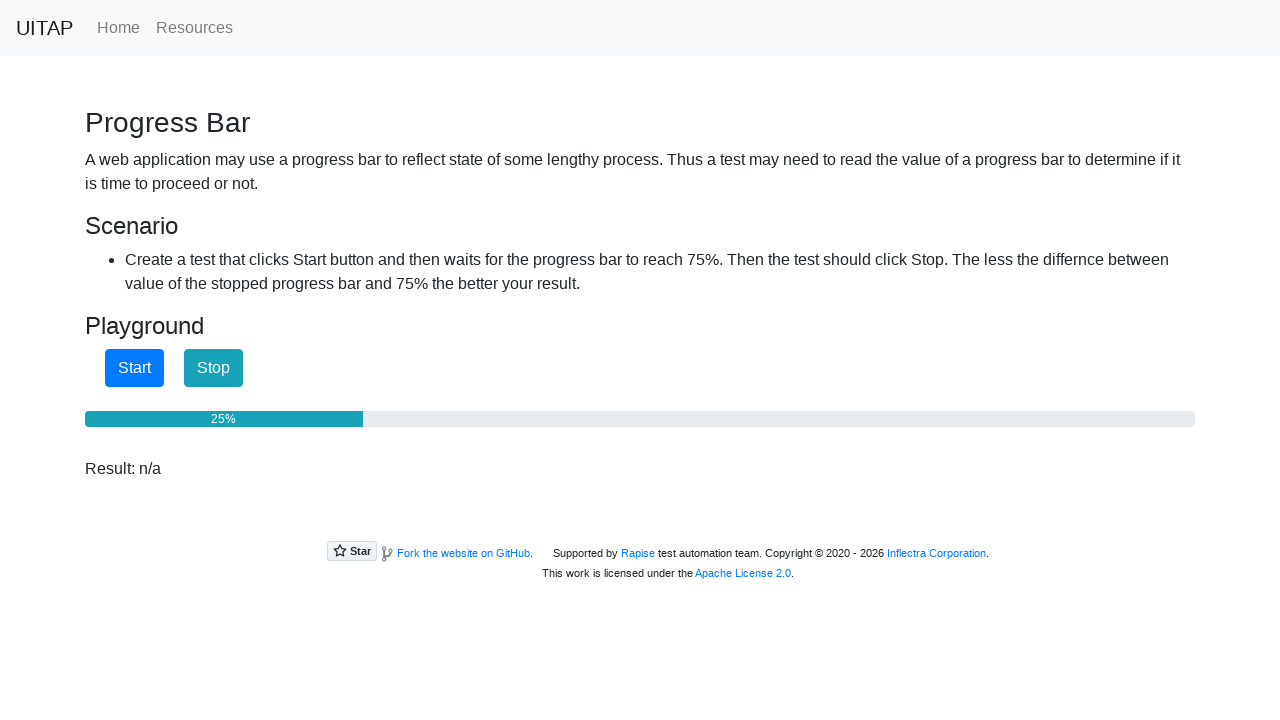

Located the Start button
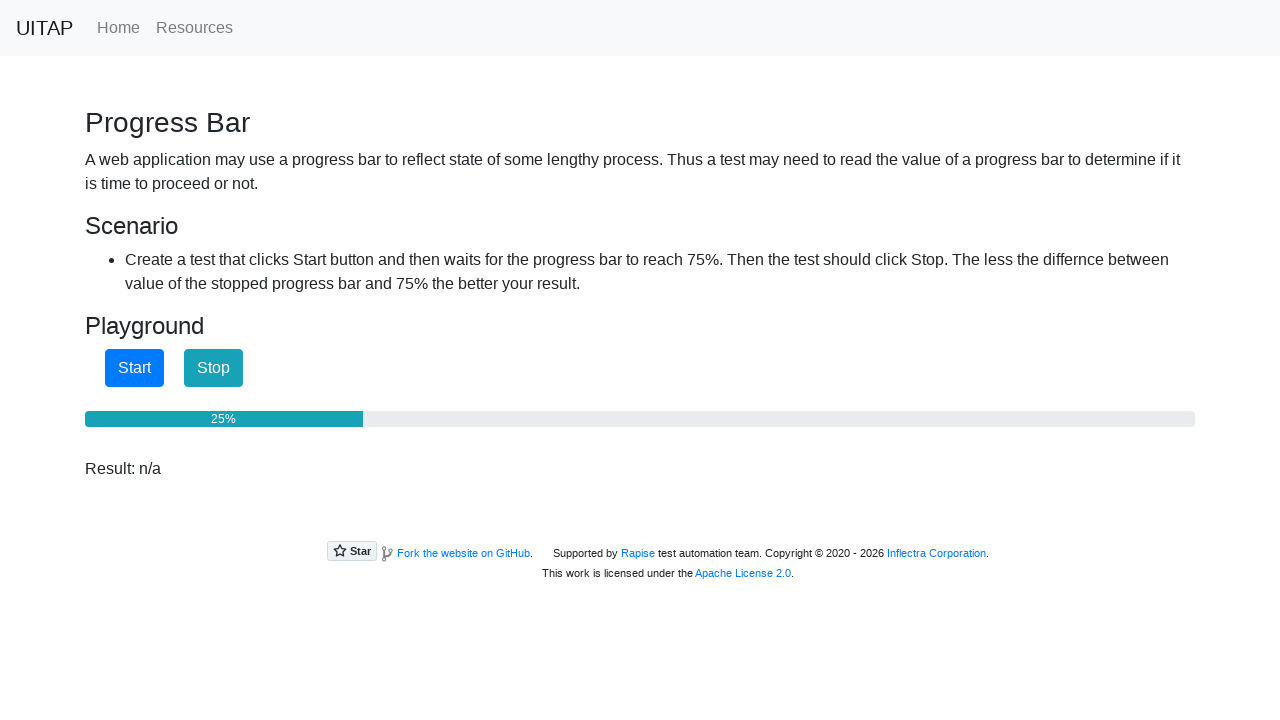

Located the Stop button
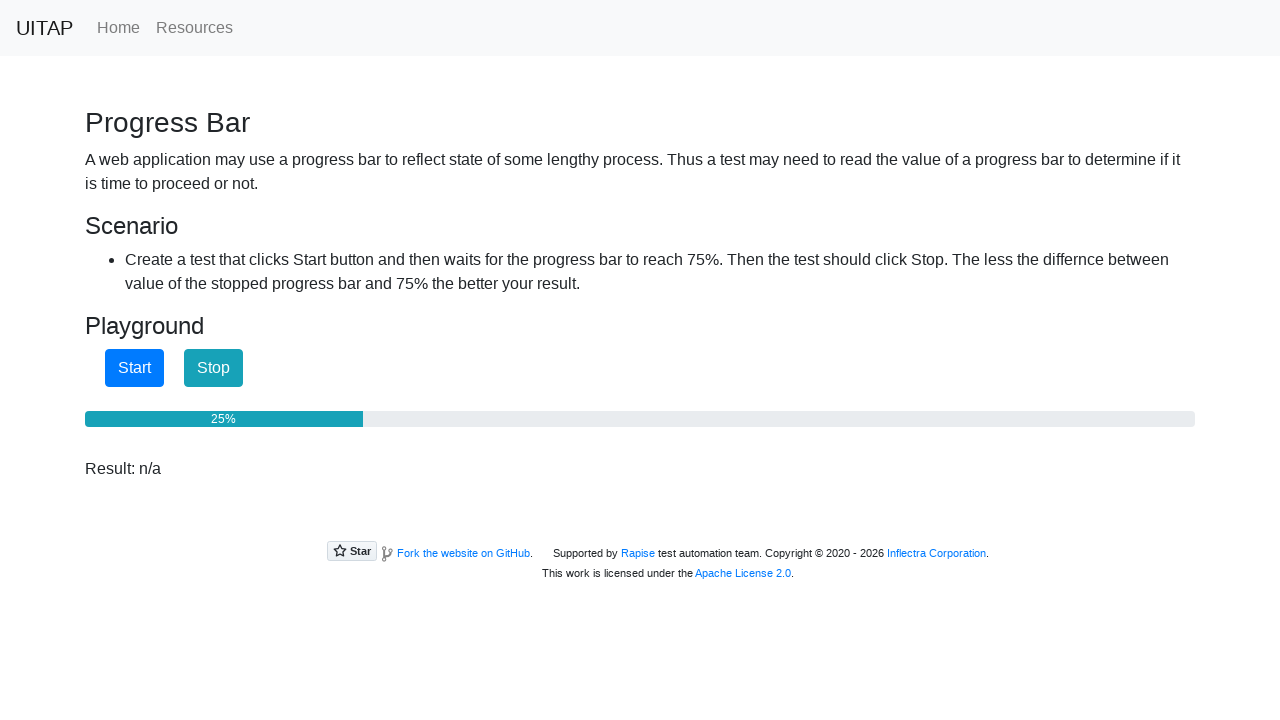

Located the progress bar
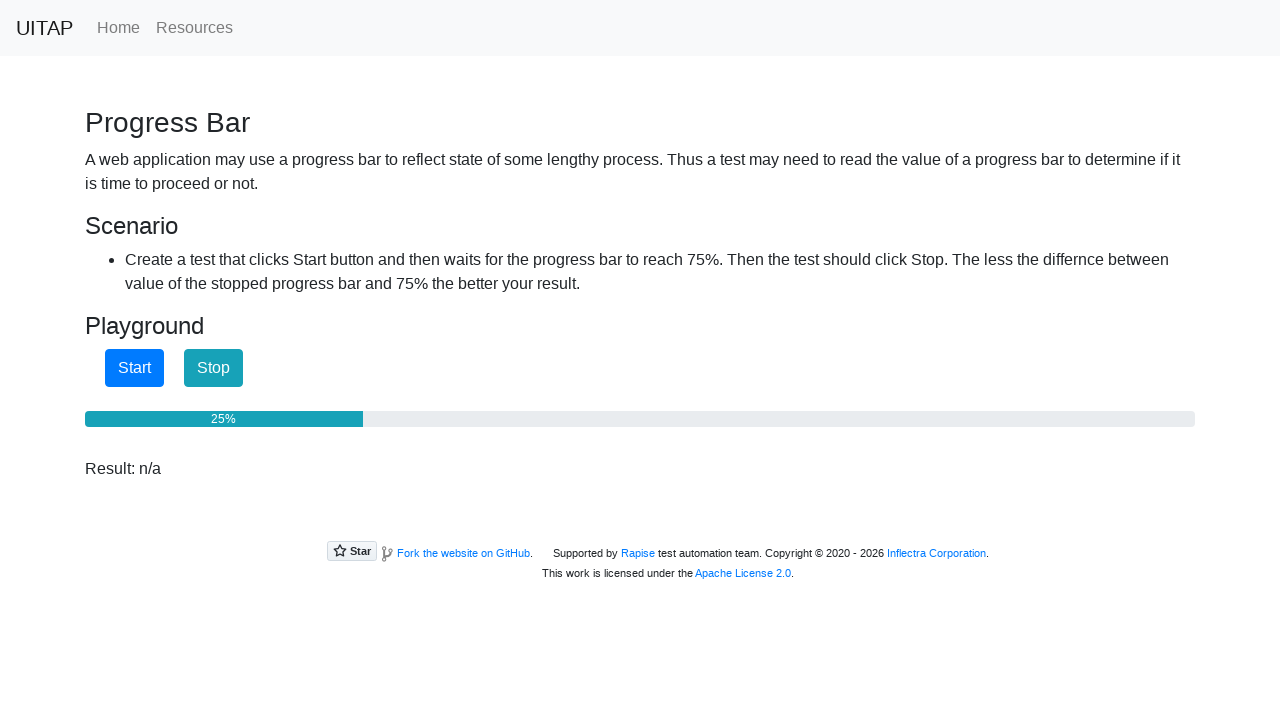

Clicked the Start button to begin progress bar at (134, 368) on #startButton
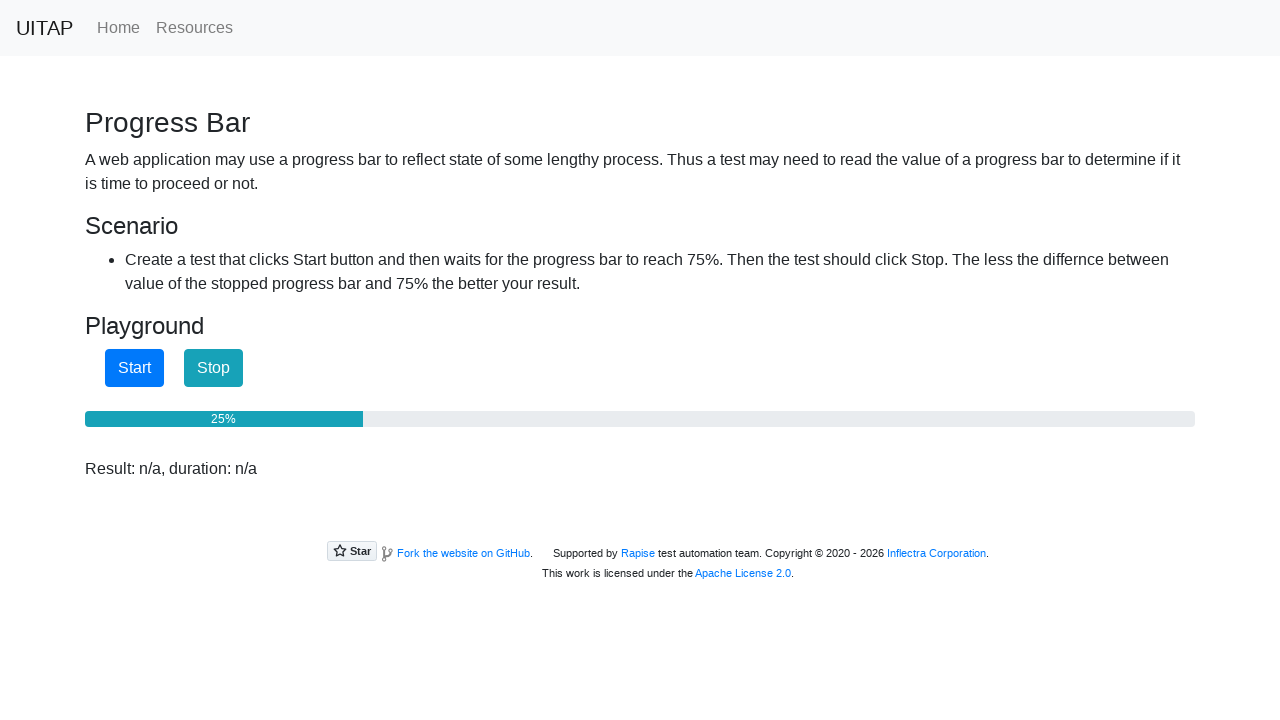

Retrieved progress bar text: 25%
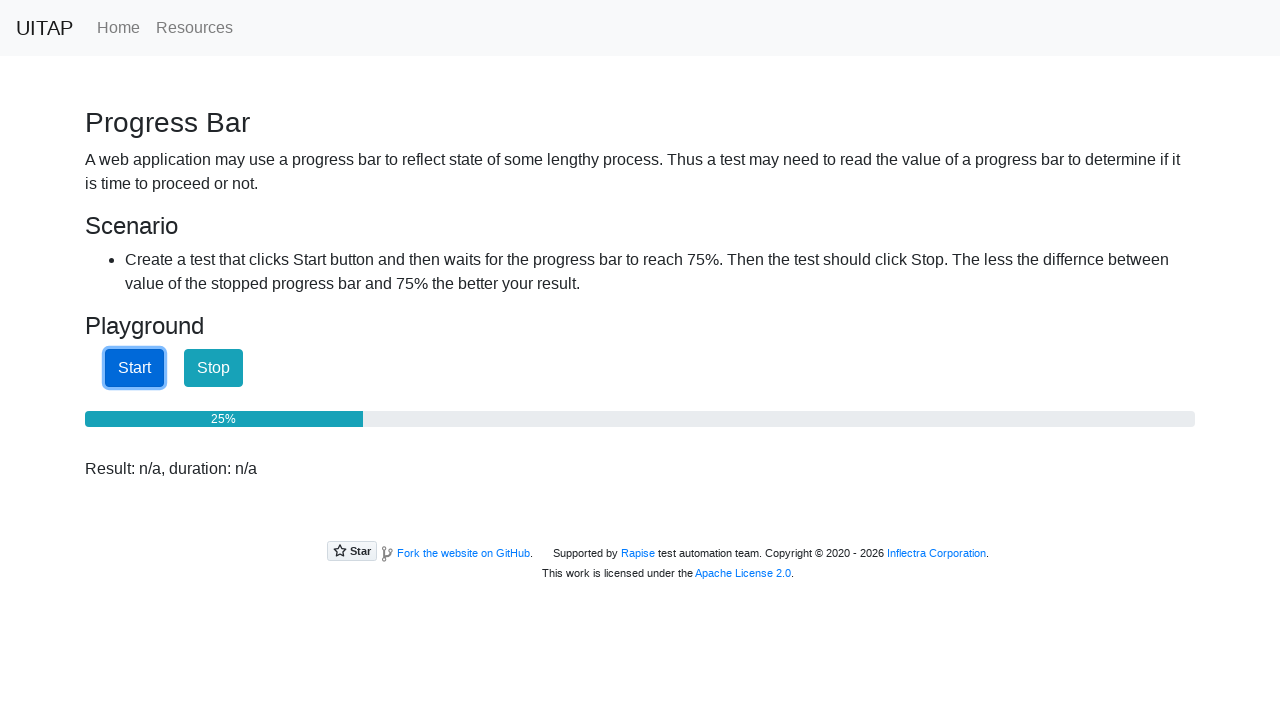

Parsed progress percentage: 25%
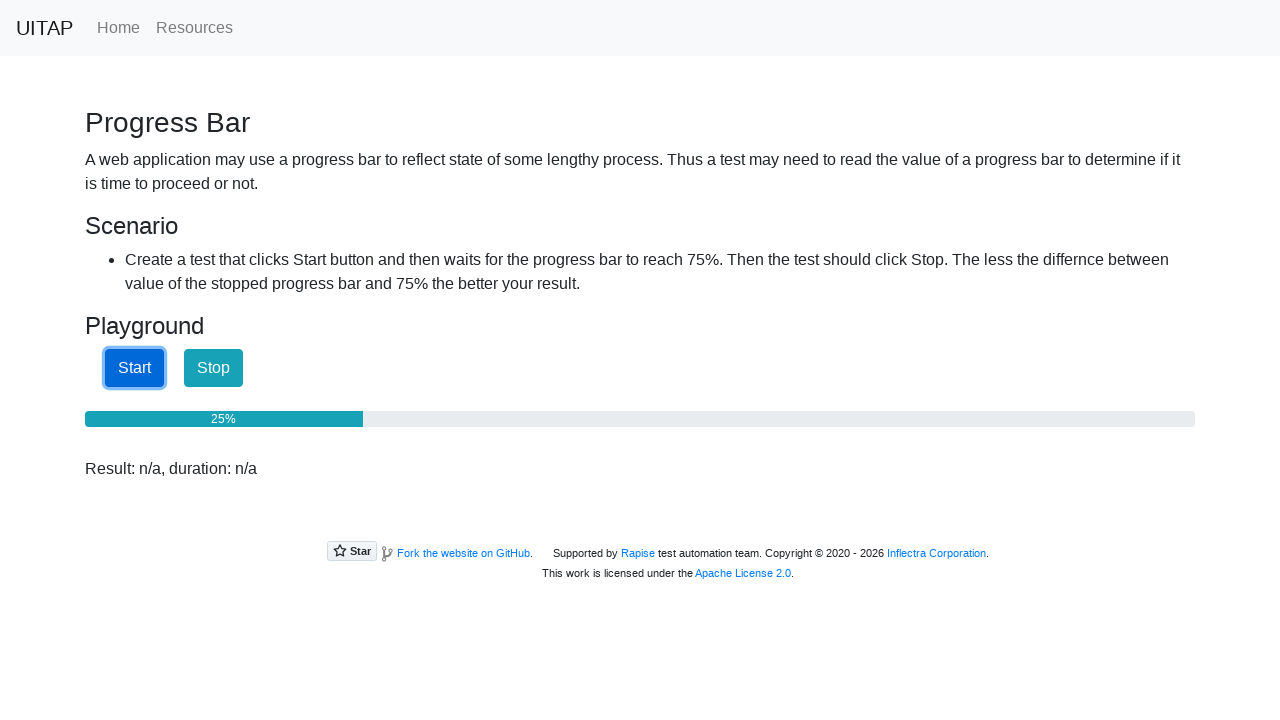

Retrieved progress bar text: 25%
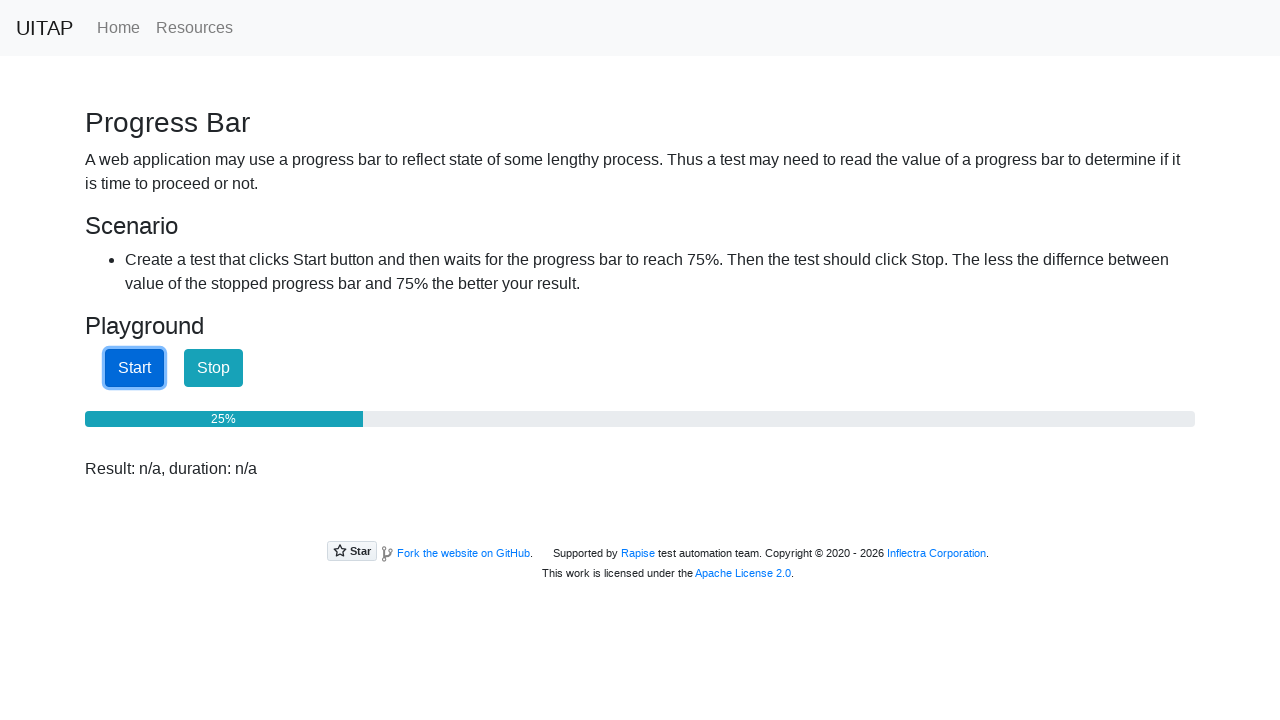

Parsed progress percentage: 25%
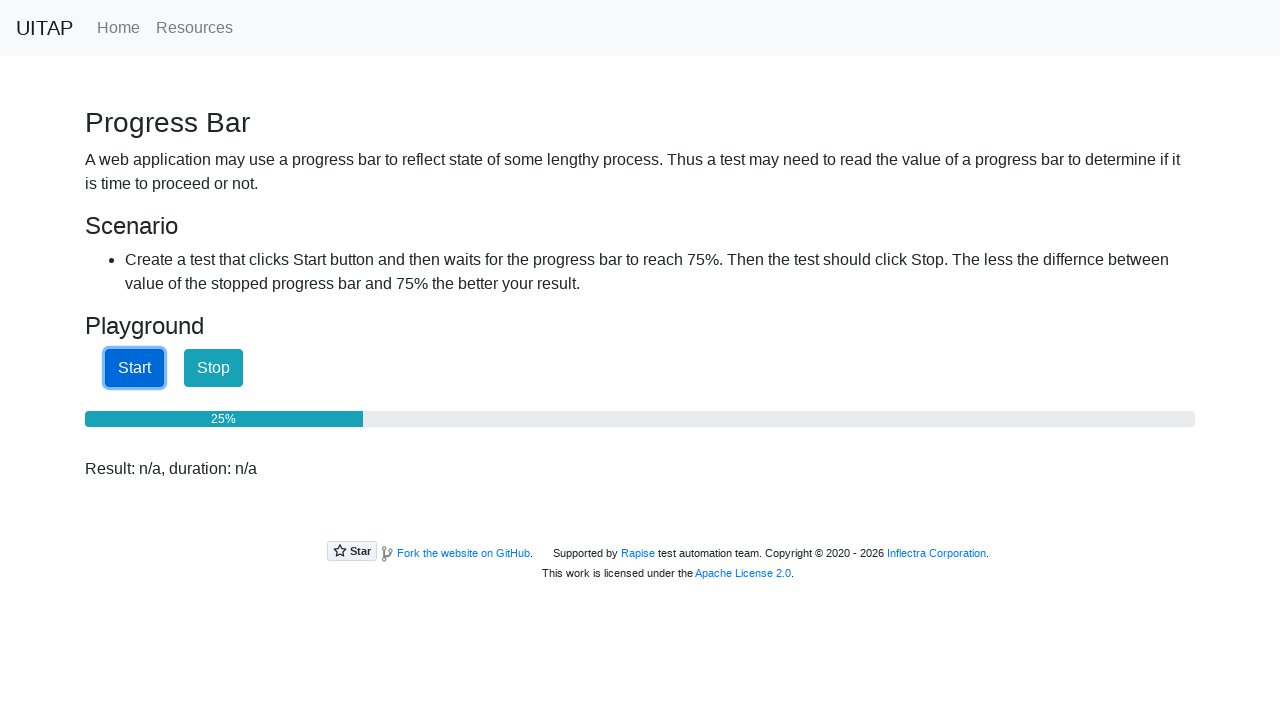

Retrieved progress bar text: 25%
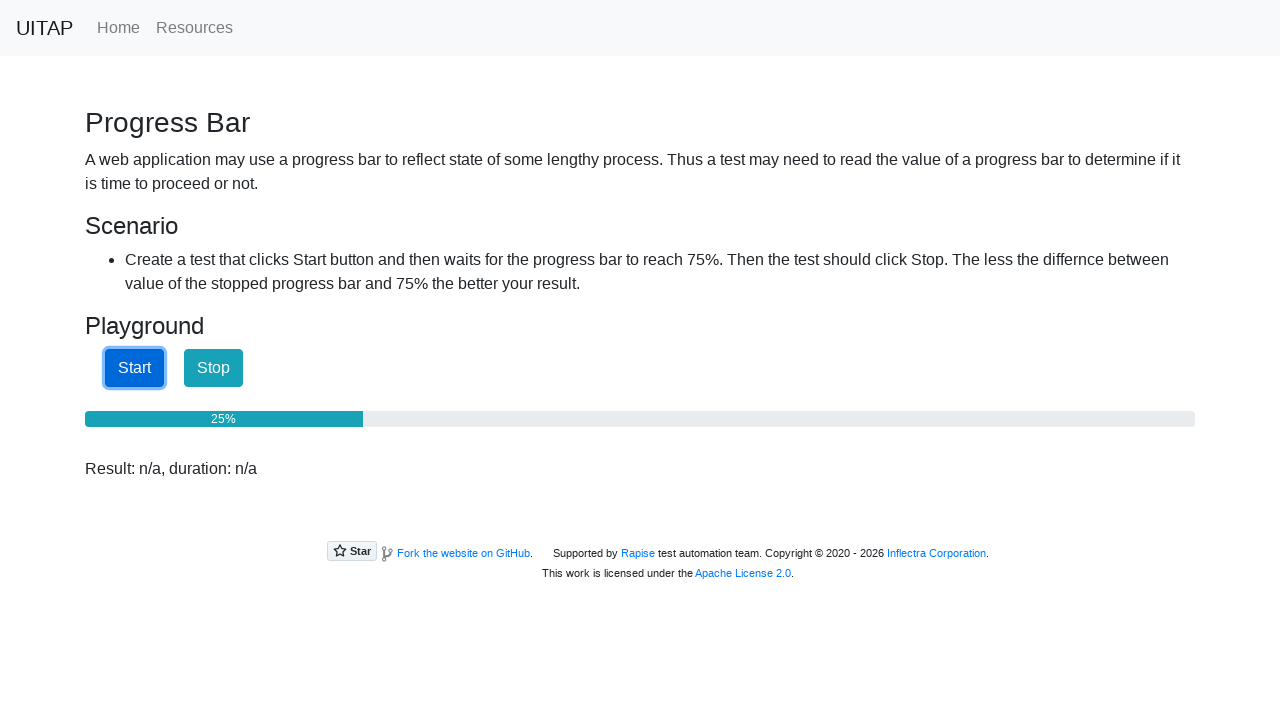

Parsed progress percentage: 25%
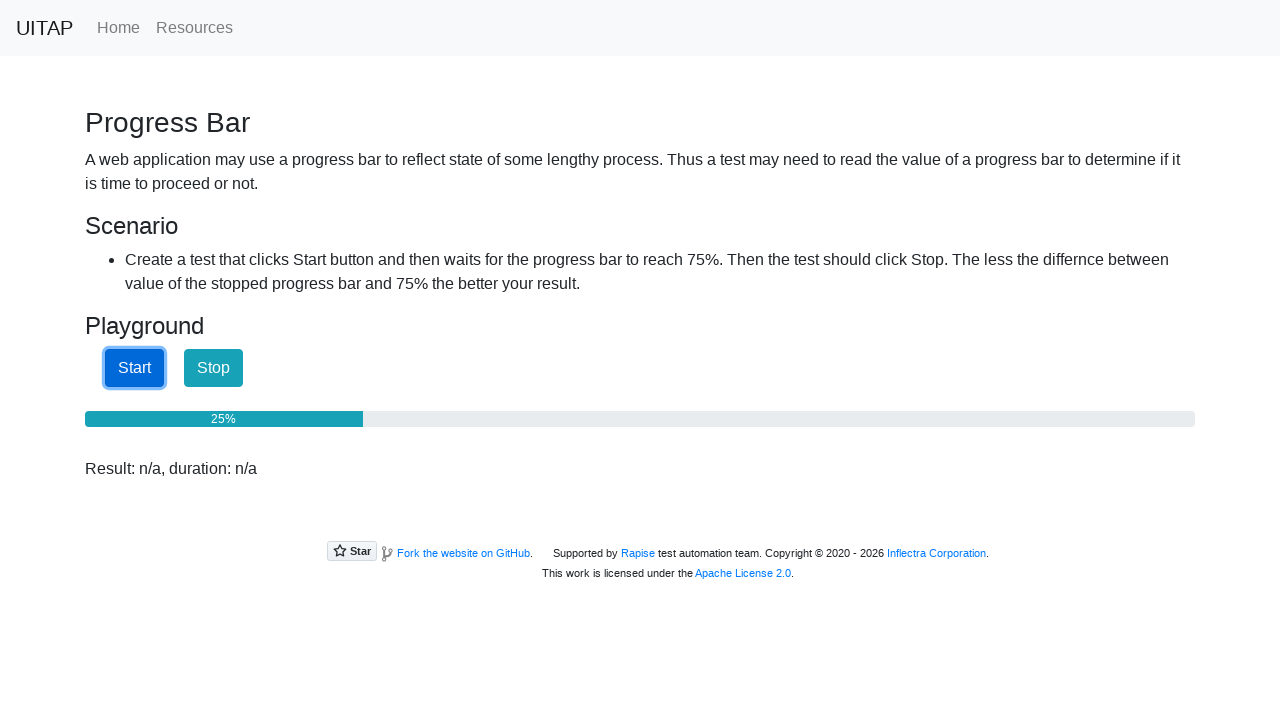

Retrieved progress bar text: 25%
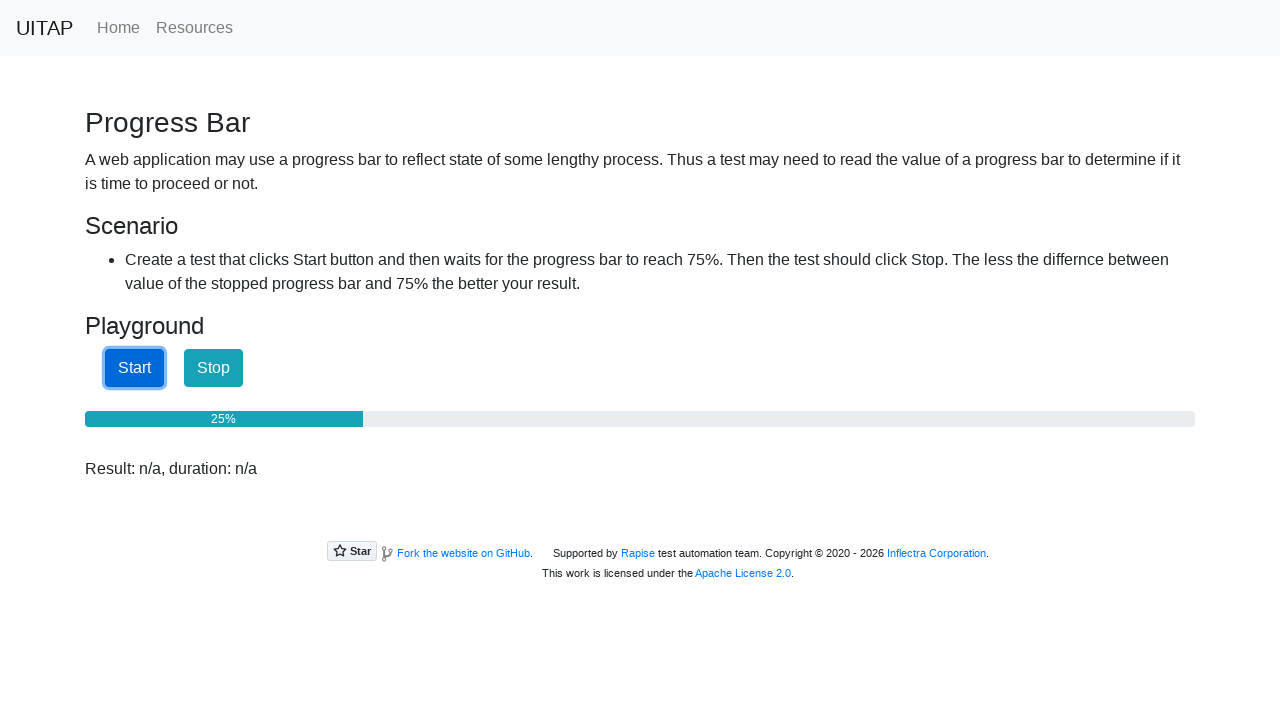

Parsed progress percentage: 25%
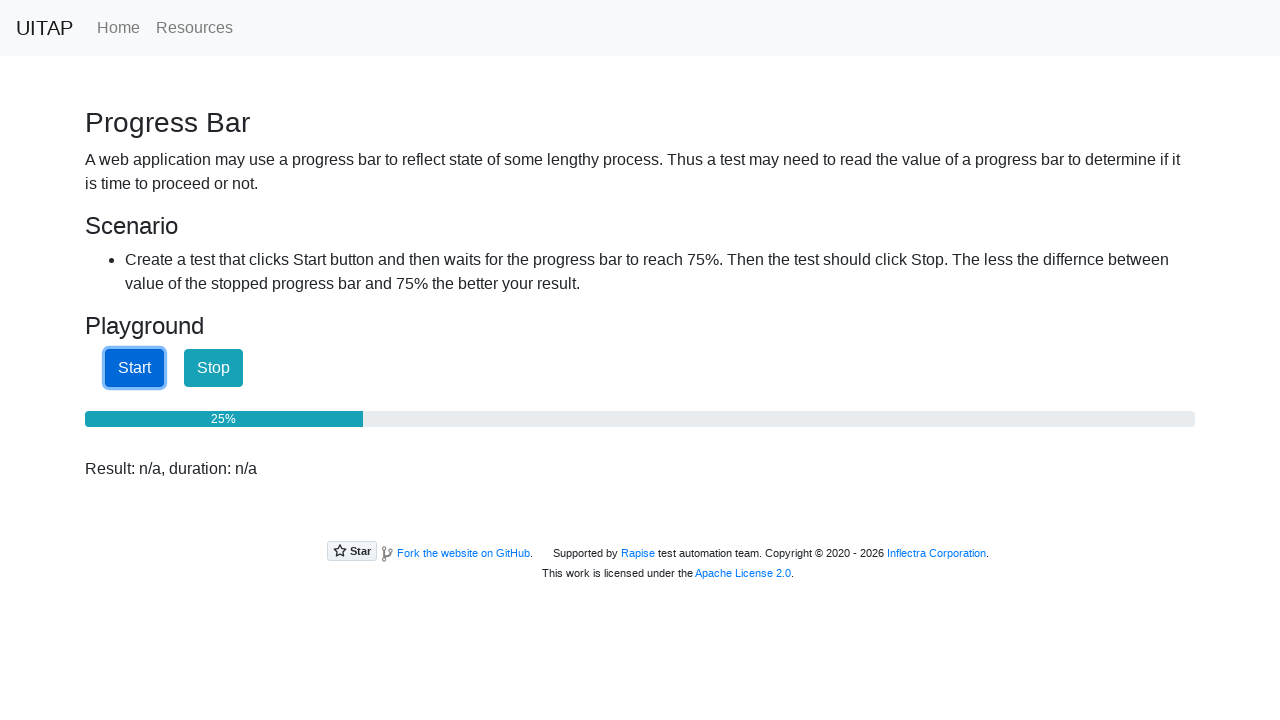

Retrieved progress bar text: 25%
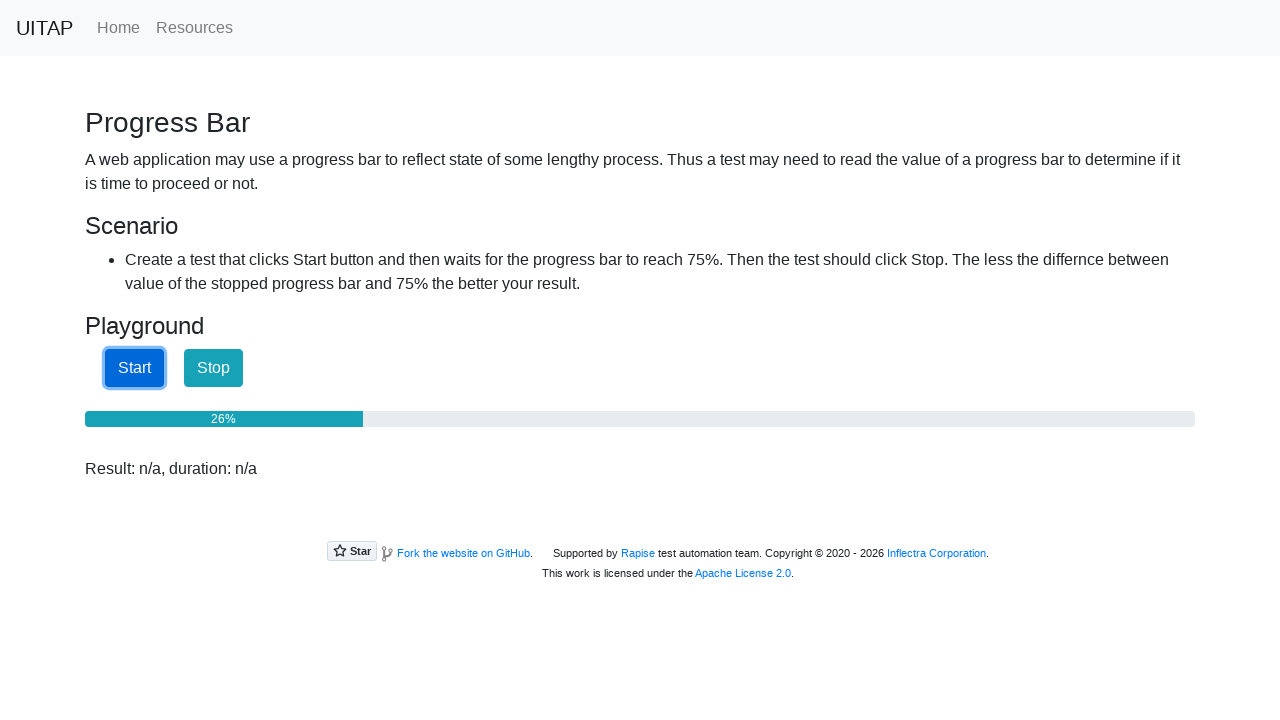

Parsed progress percentage: 25%
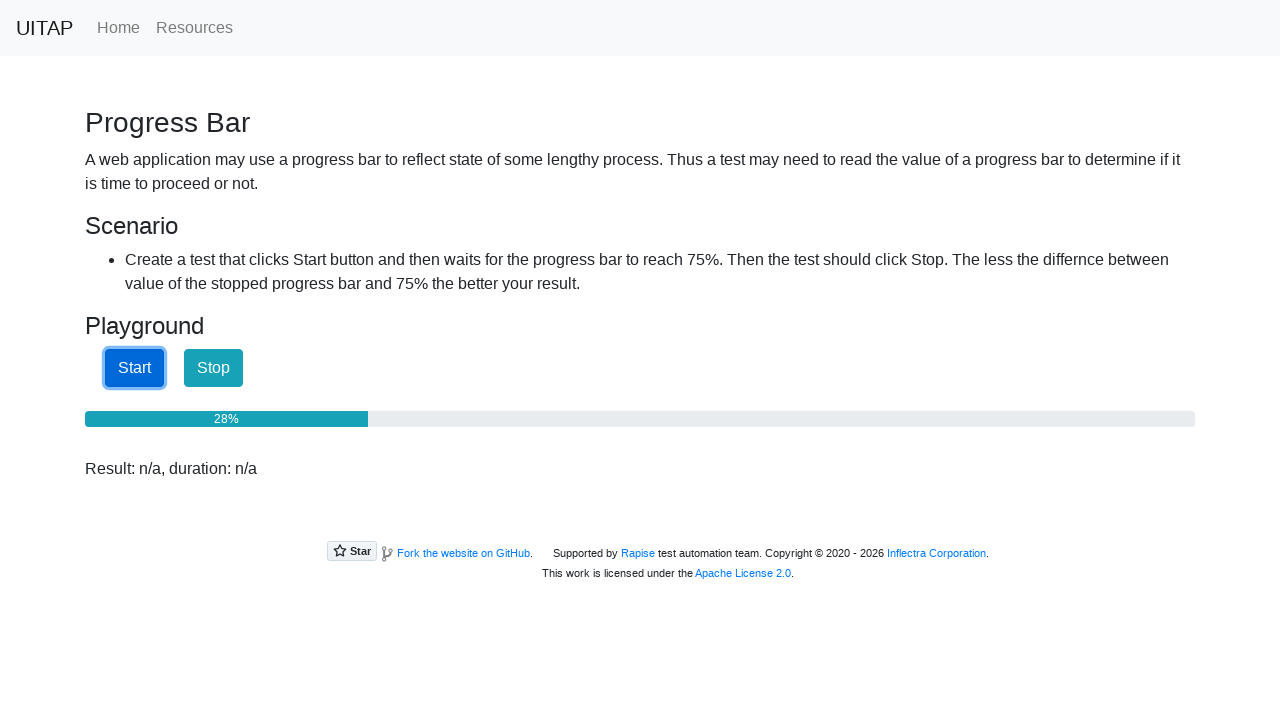

Retrieved progress bar text: 30%
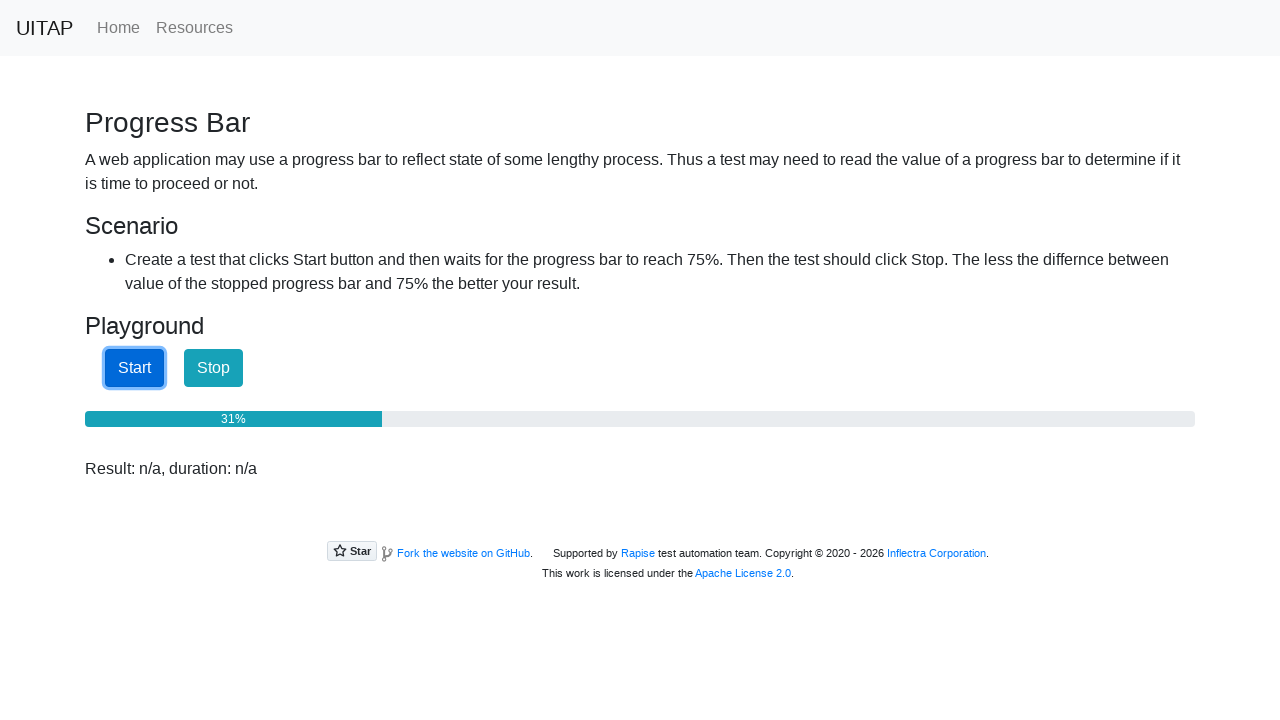

Parsed progress percentage: 30%
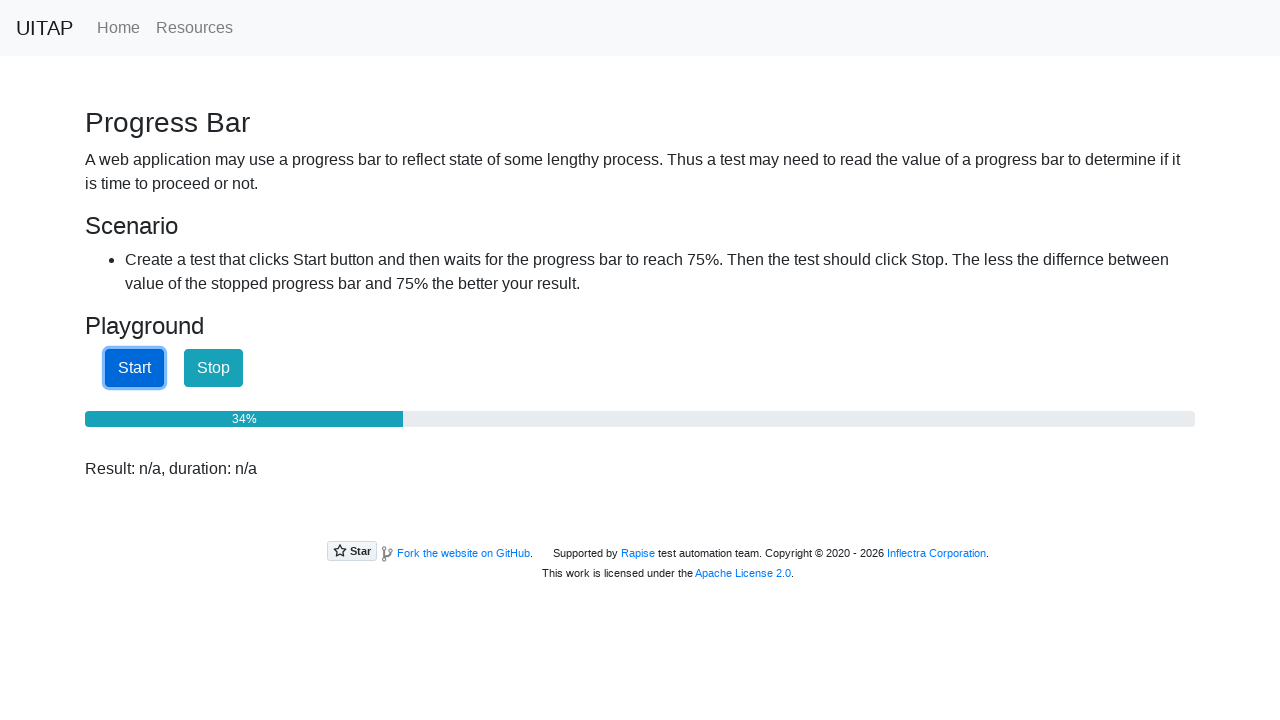

Retrieved progress bar text: 36%
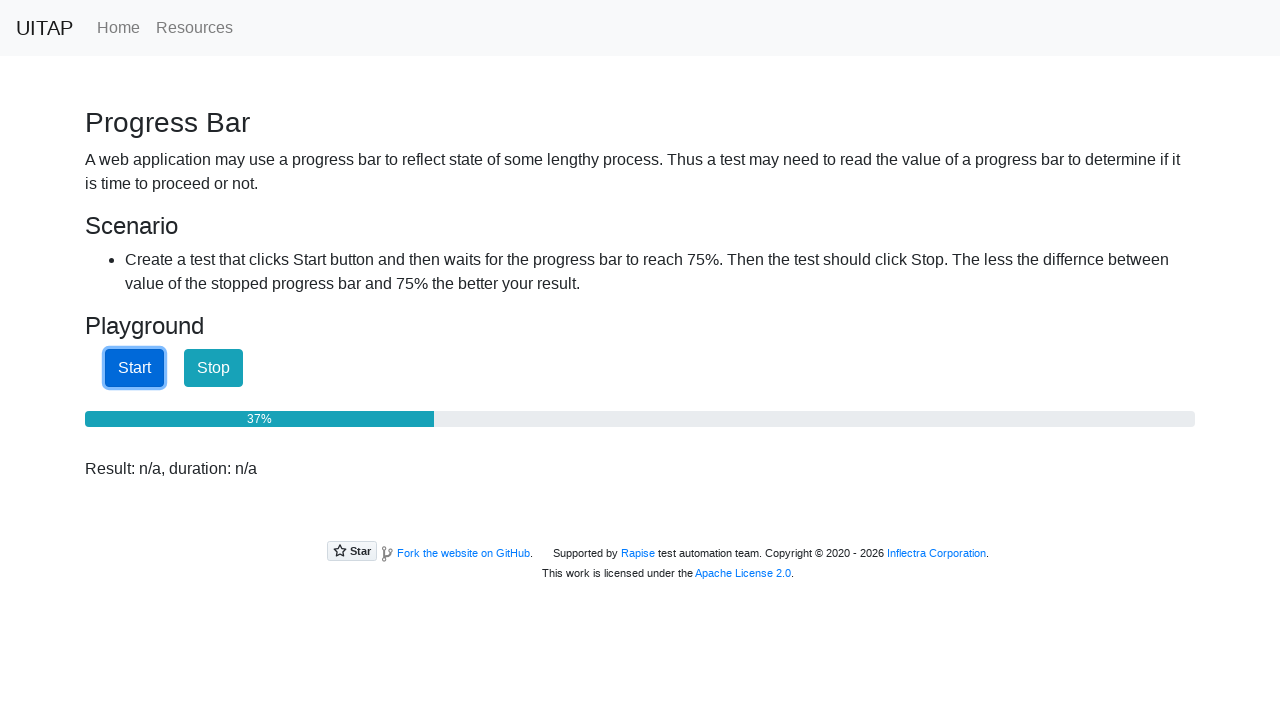

Parsed progress percentage: 36%
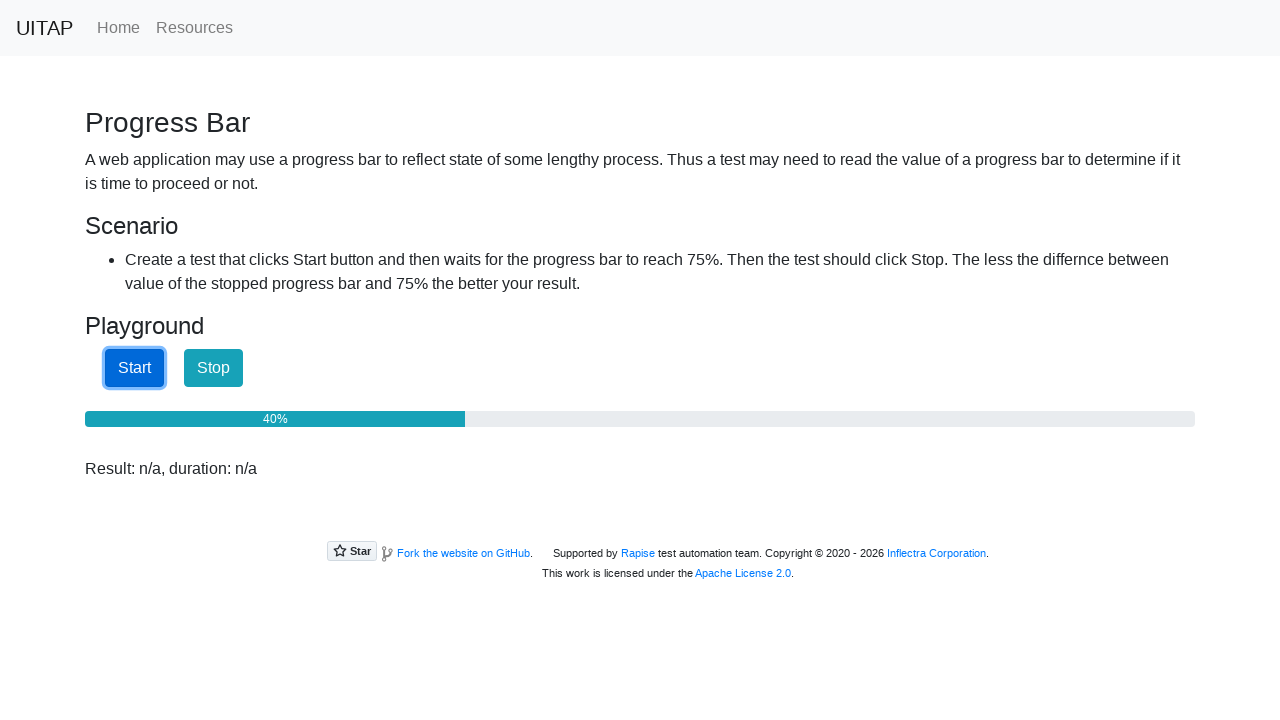

Retrieved progress bar text: 42%
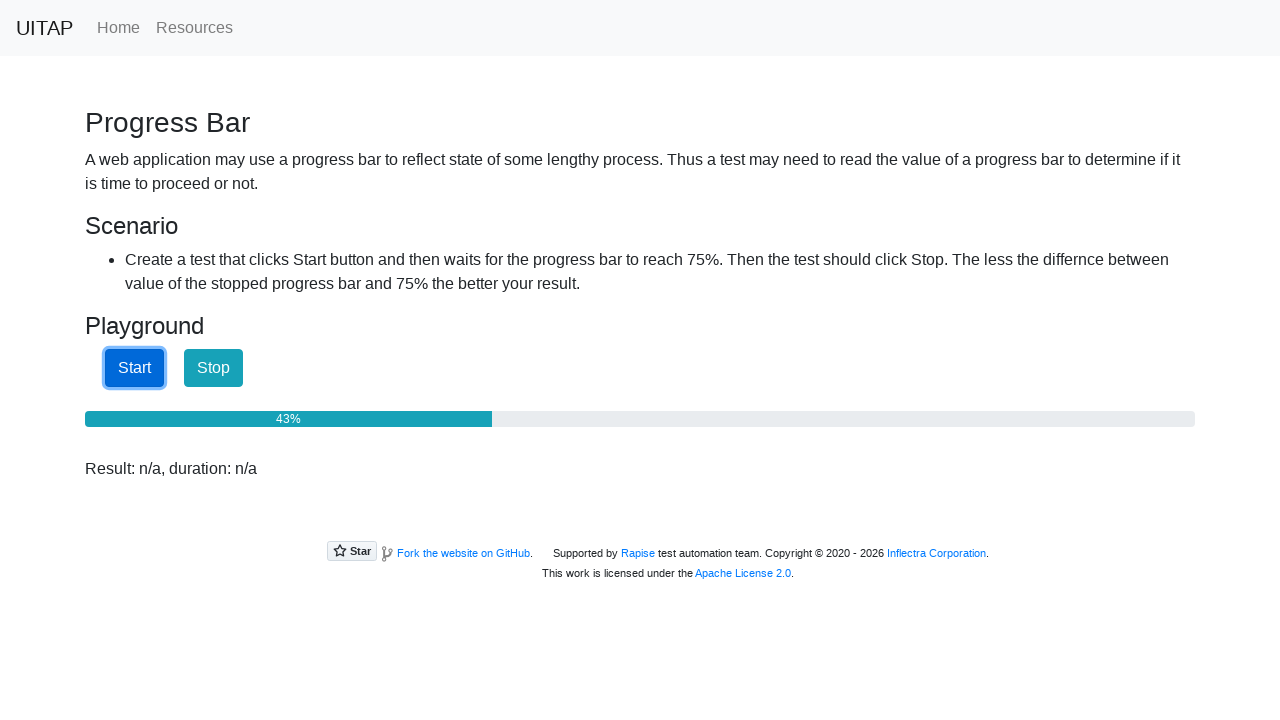

Parsed progress percentage: 42%
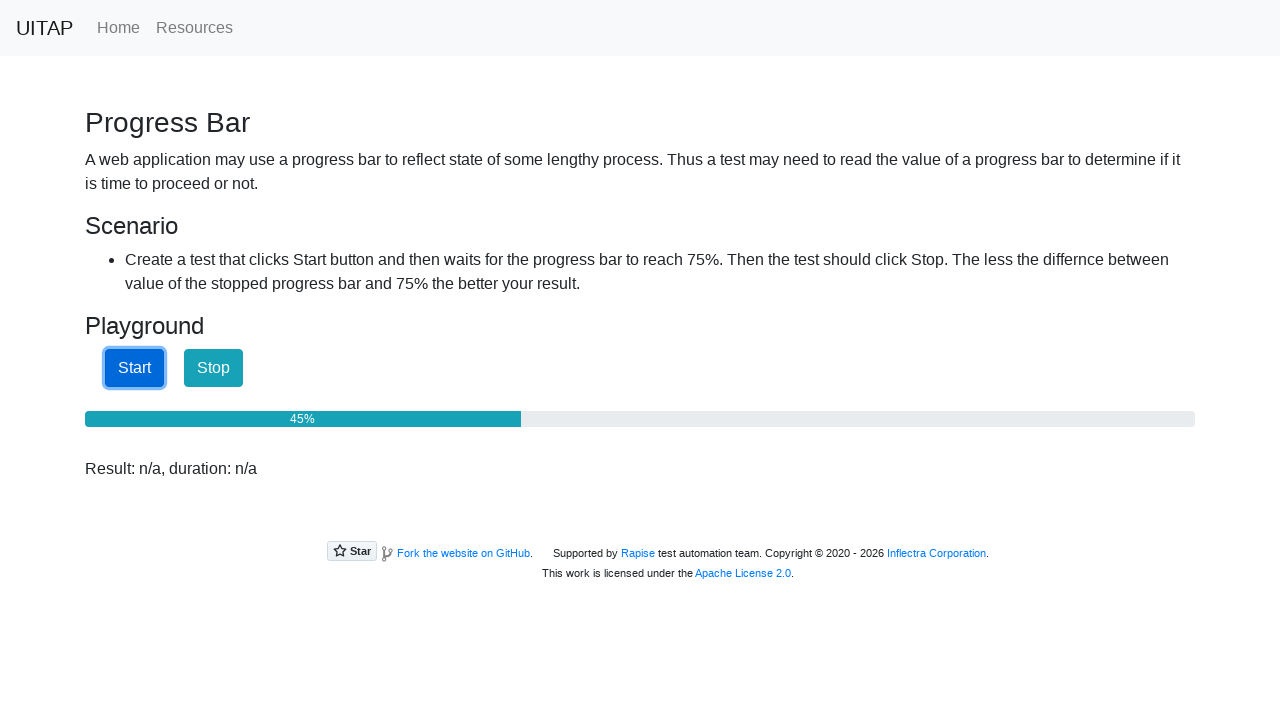

Retrieved progress bar text: 47%
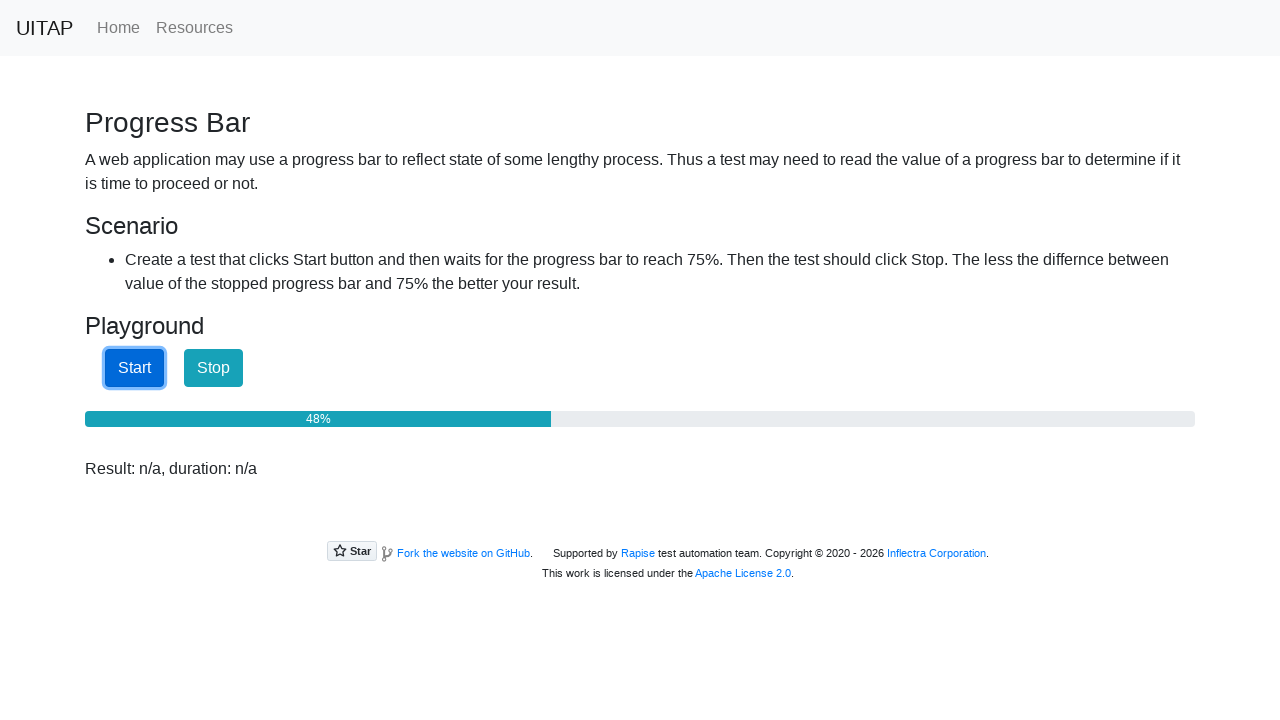

Parsed progress percentage: 47%
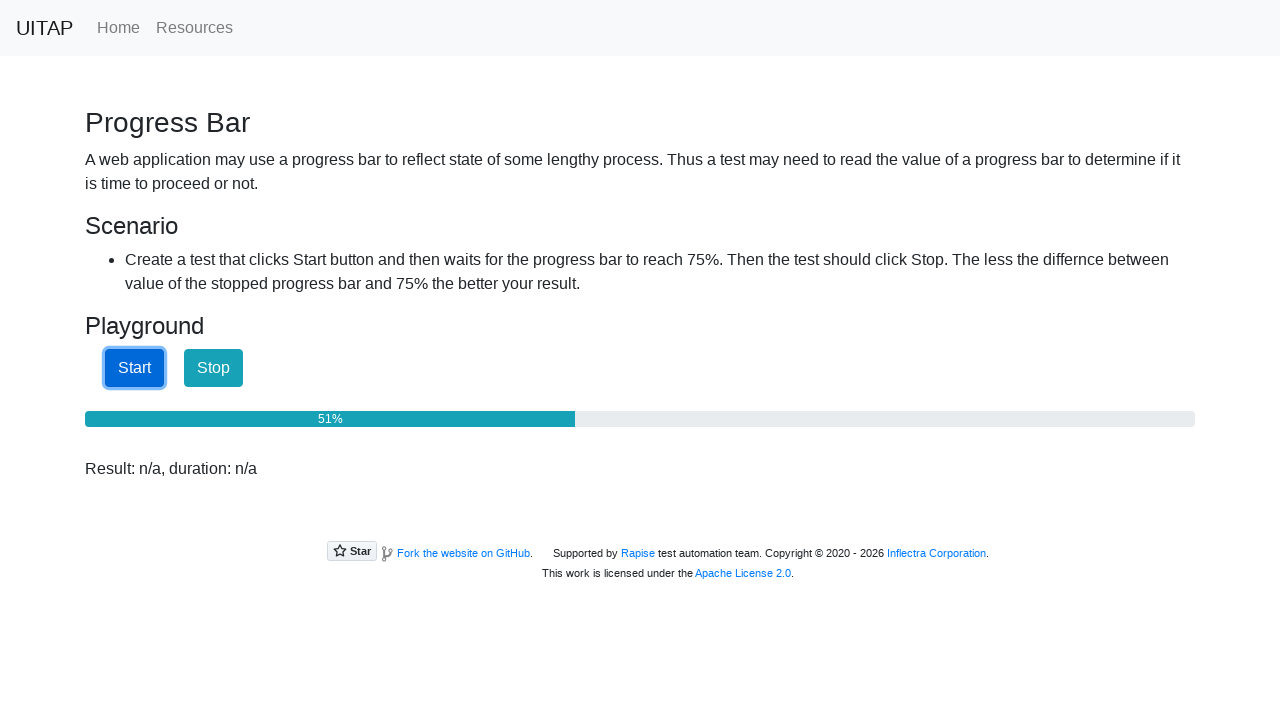

Retrieved progress bar text: 53%
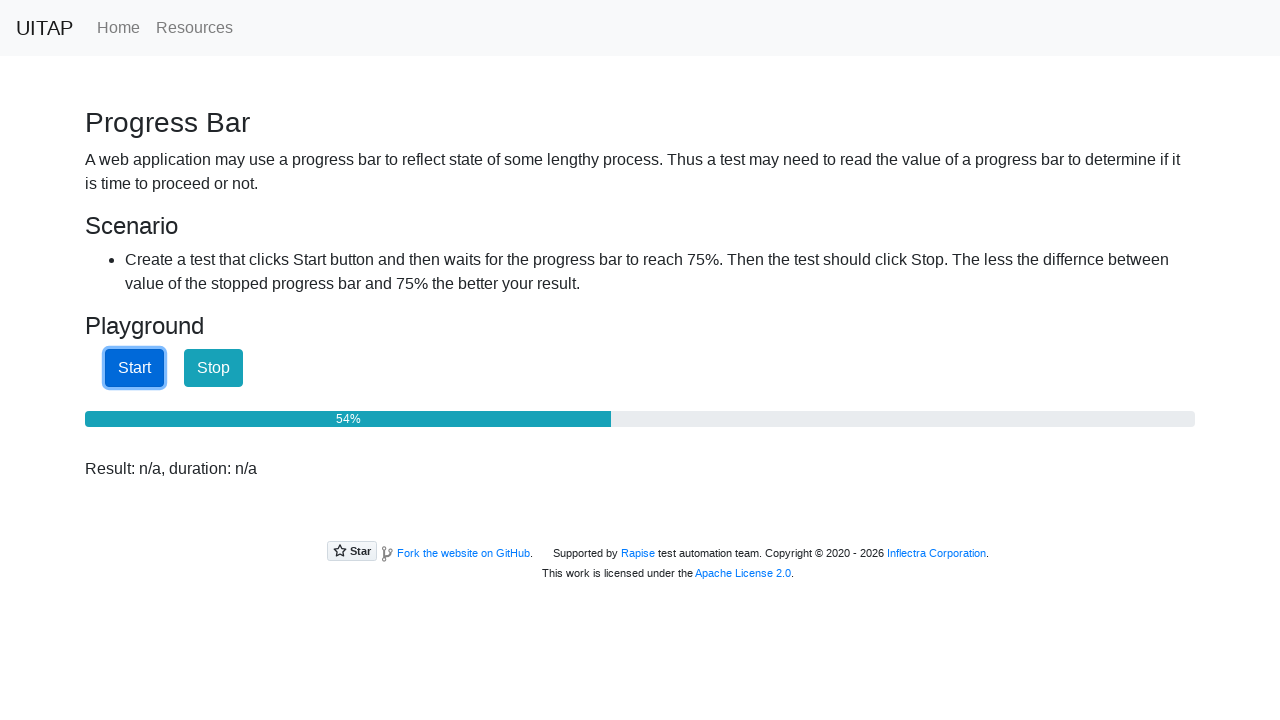

Parsed progress percentage: 53%
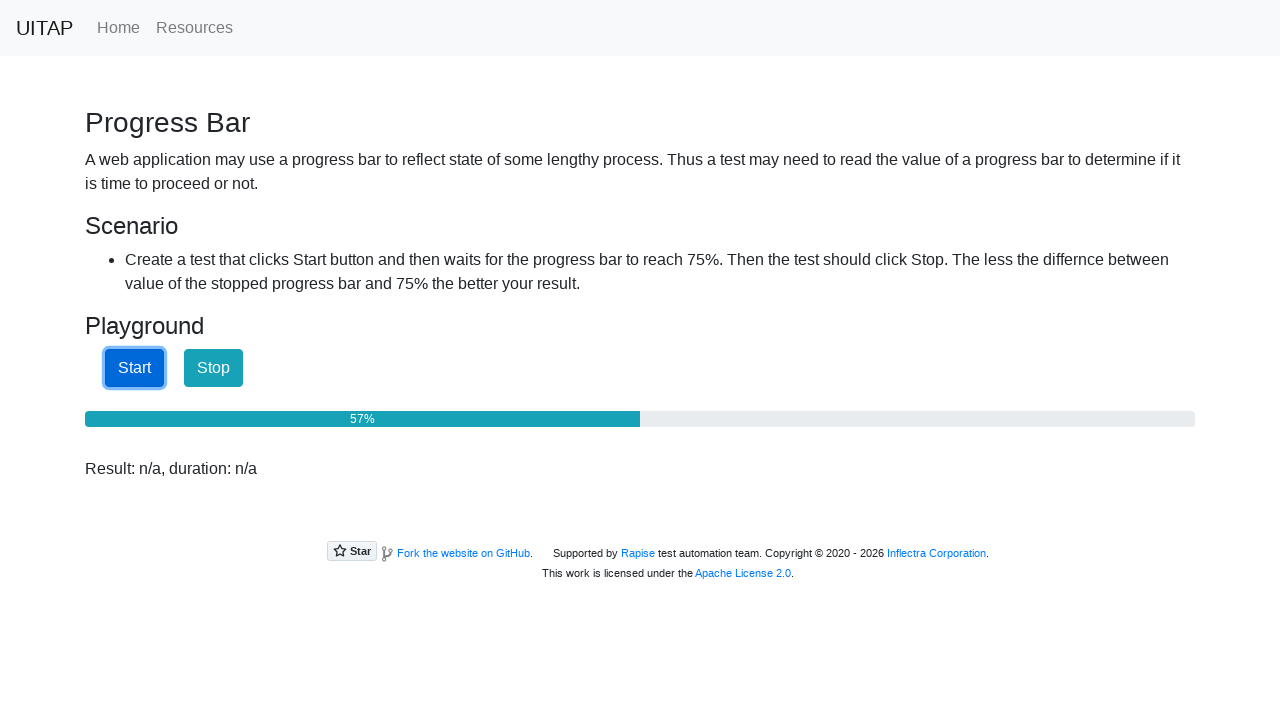

Retrieved progress bar text: 59%
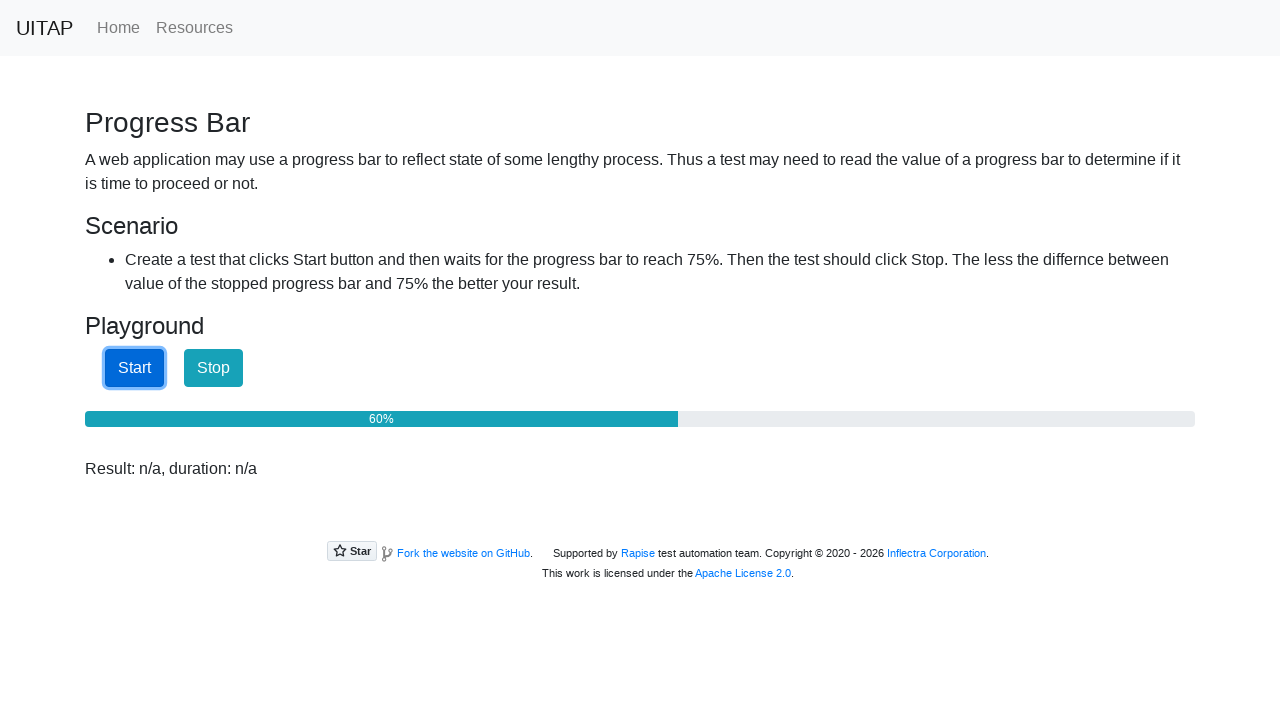

Parsed progress percentage: 59%
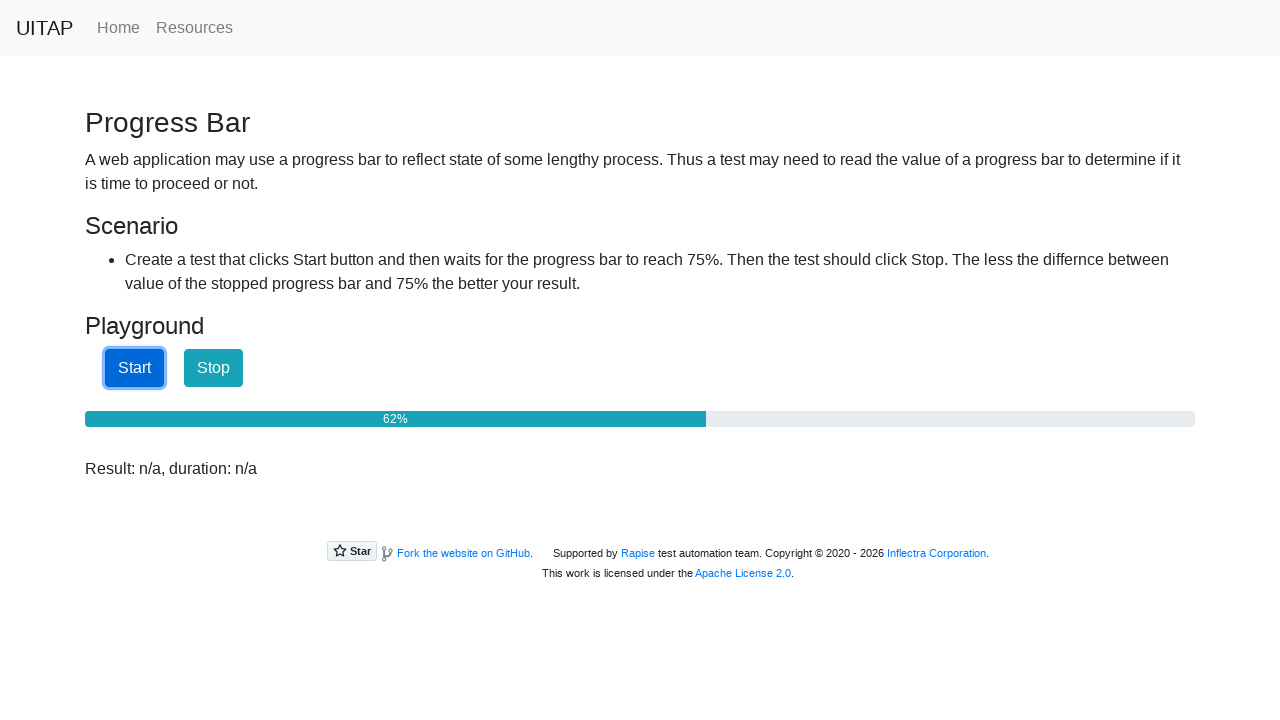

Retrieved progress bar text: 65%
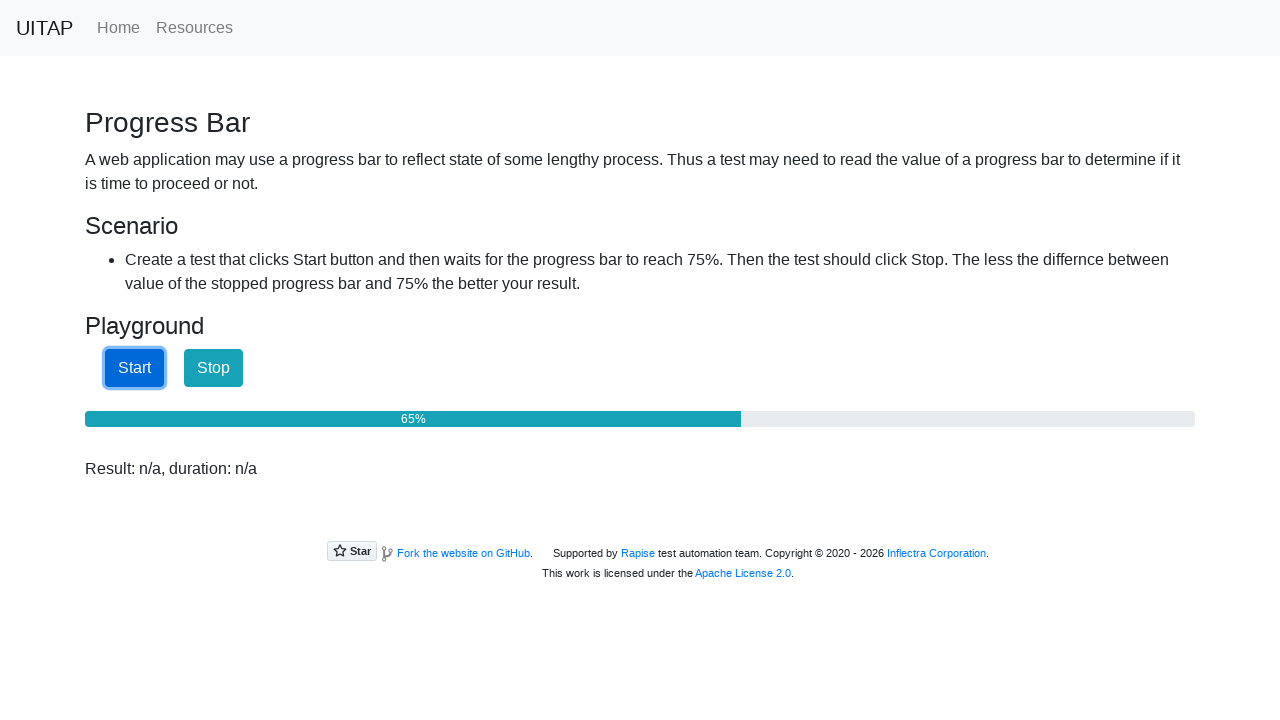

Parsed progress percentage: 65%
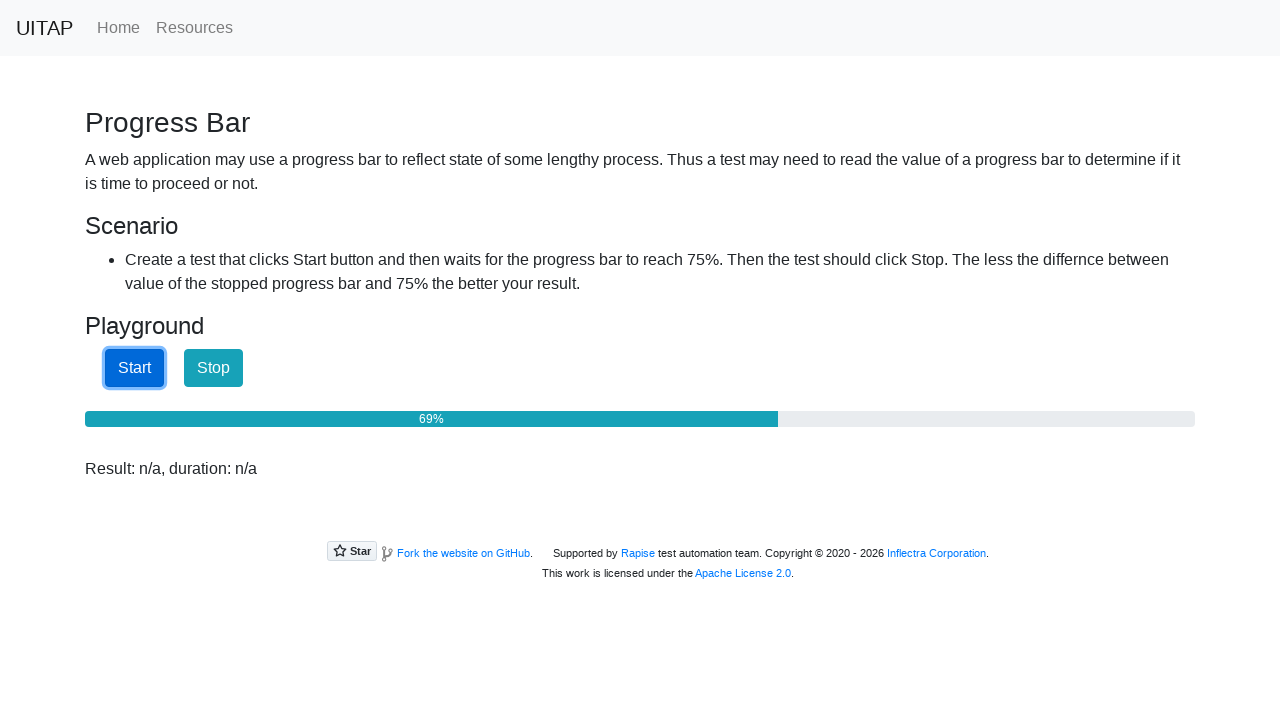

Progress reached 65%, clicked the Stop button to halt progress bar at (214, 368) on #stopButton
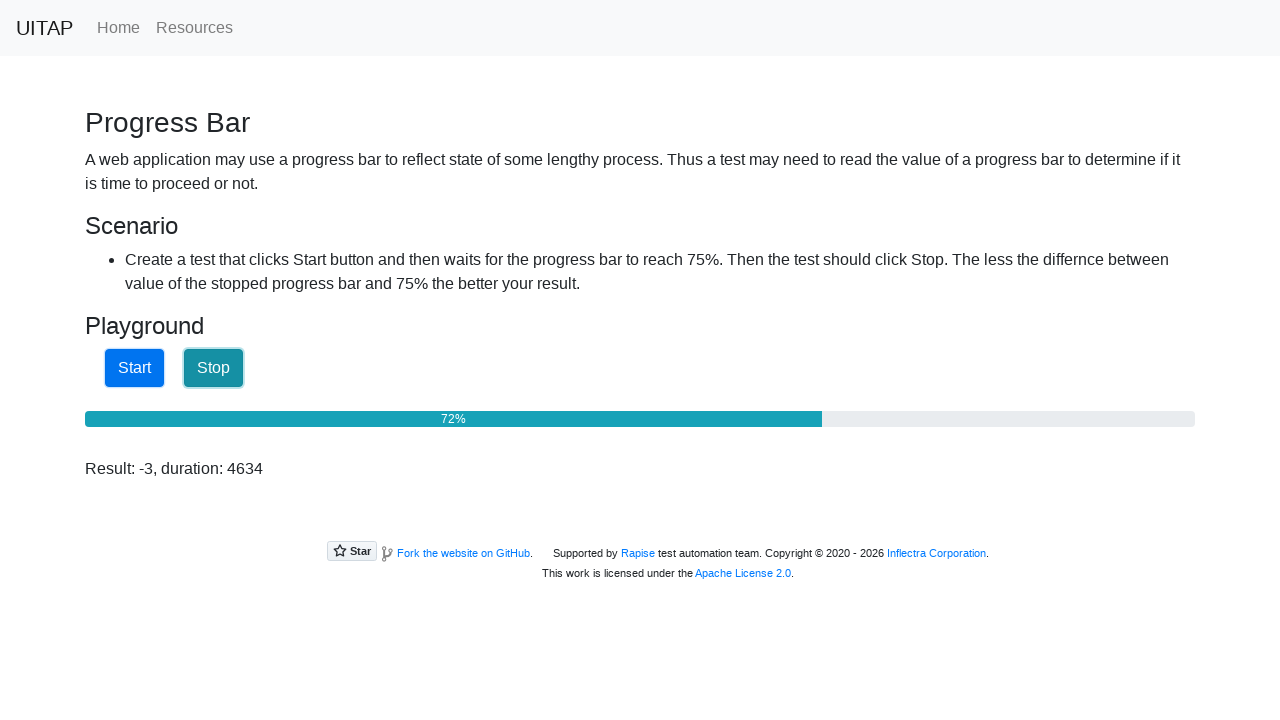

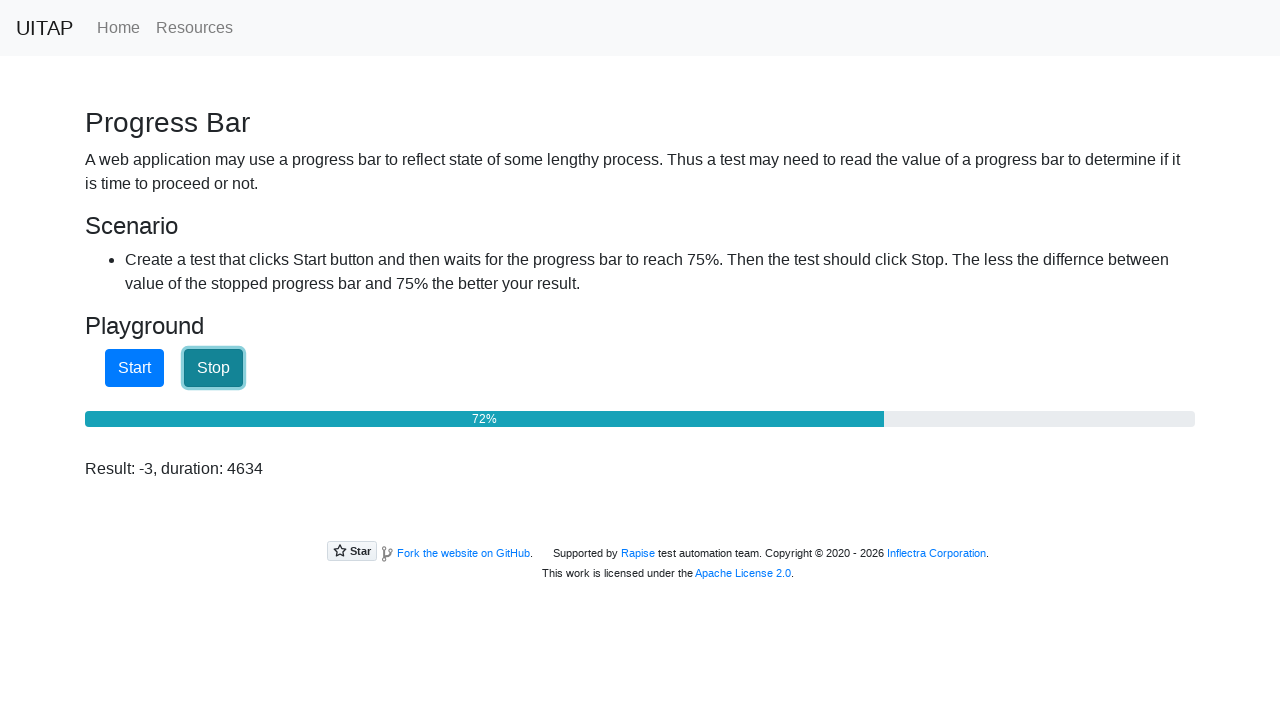